Tests that the complete all checkbox updates state when individual items are completed or cleared

Starting URL: https://demo.playwright.dev/todomvc

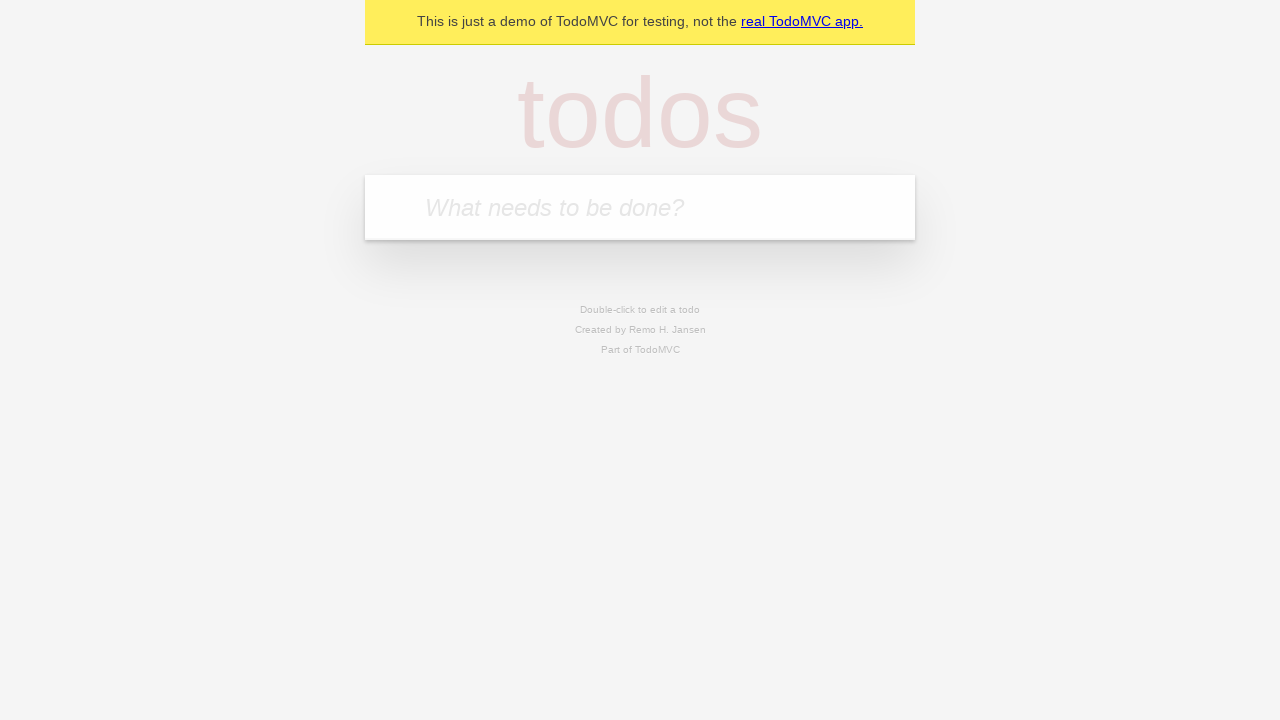

Filled todo input with 'buy some cheese' on internal:attr=[placeholder="What needs to be done?"i]
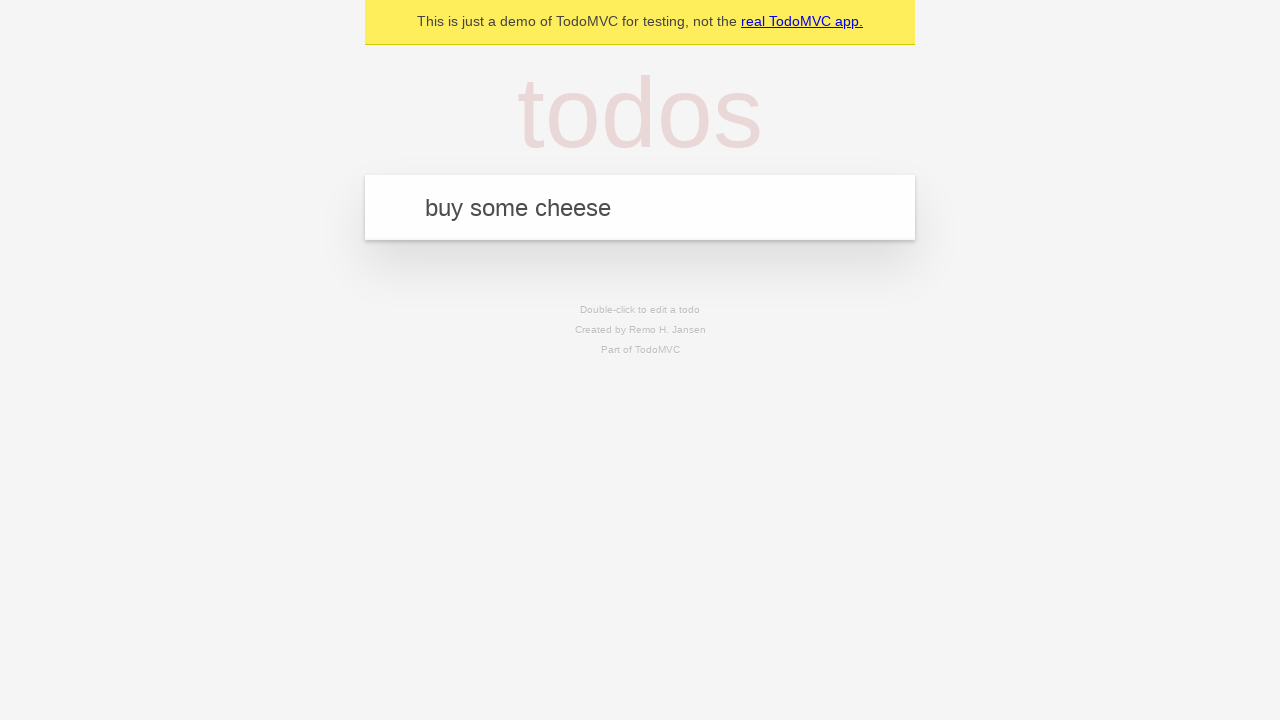

Pressed Enter to add first todo on internal:attr=[placeholder="What needs to be done?"i]
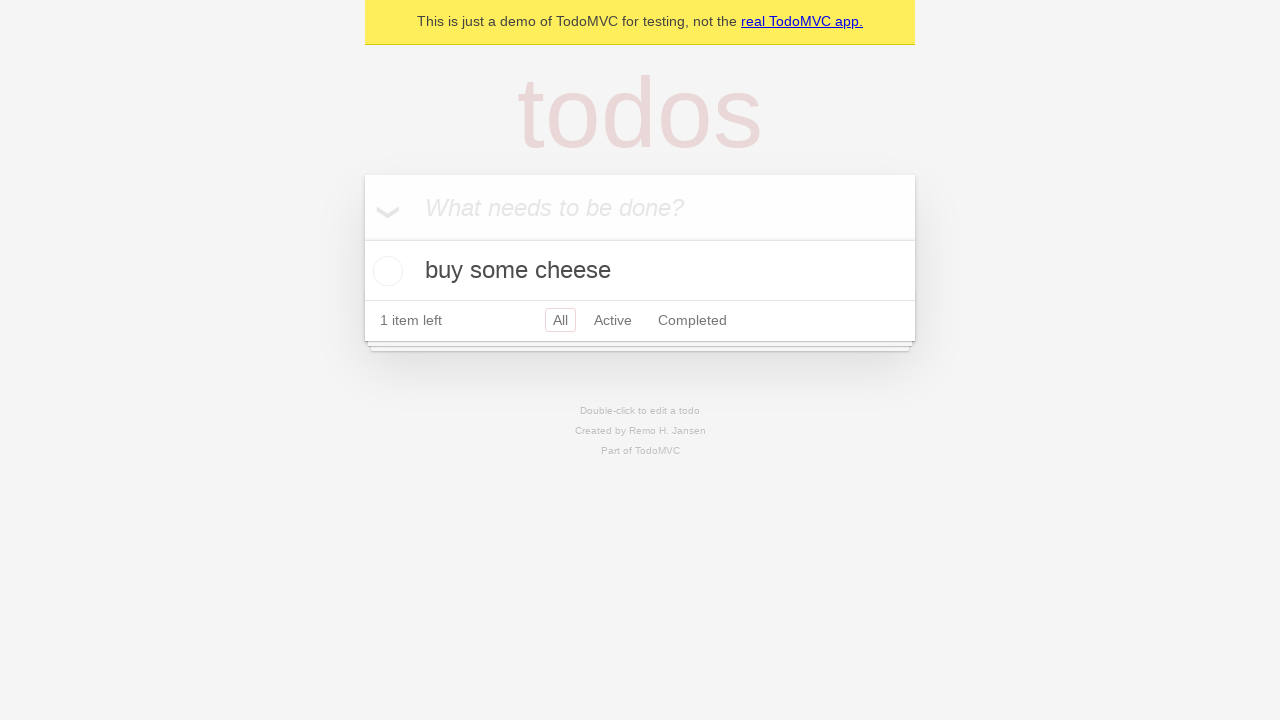

Filled todo input with 'feed the cat' on internal:attr=[placeholder="What needs to be done?"i]
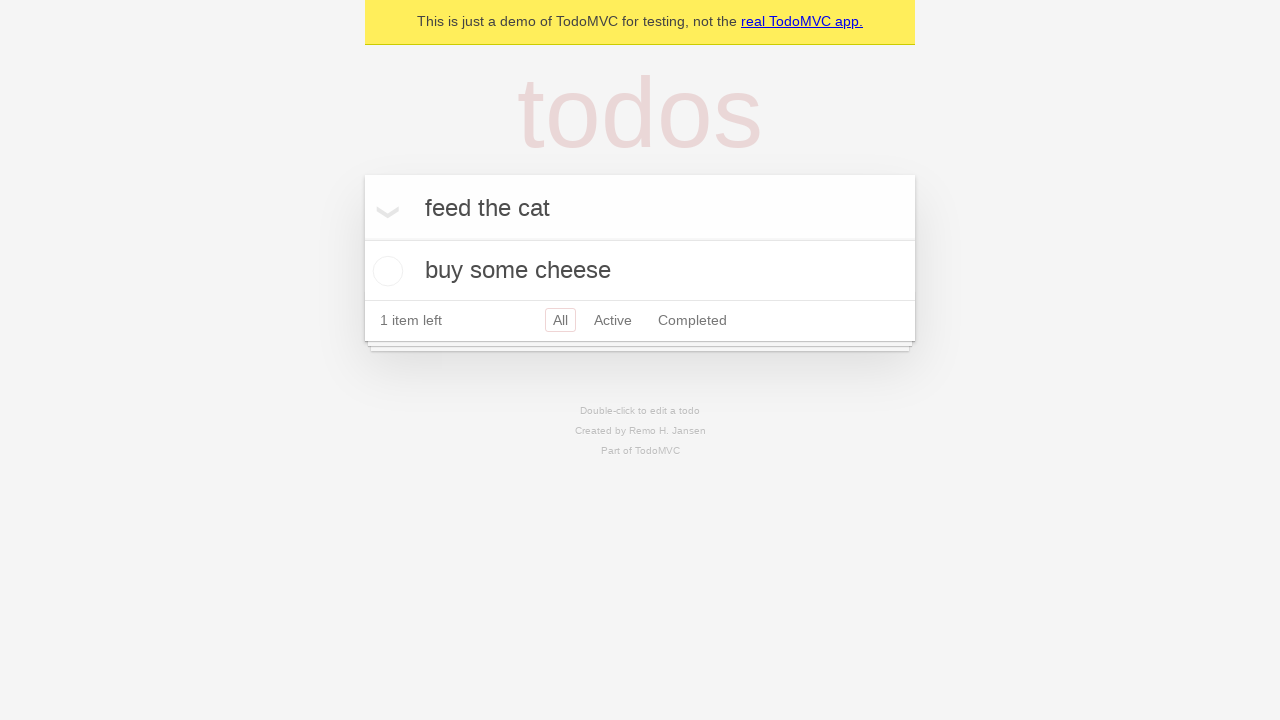

Pressed Enter to add second todo on internal:attr=[placeholder="What needs to be done?"i]
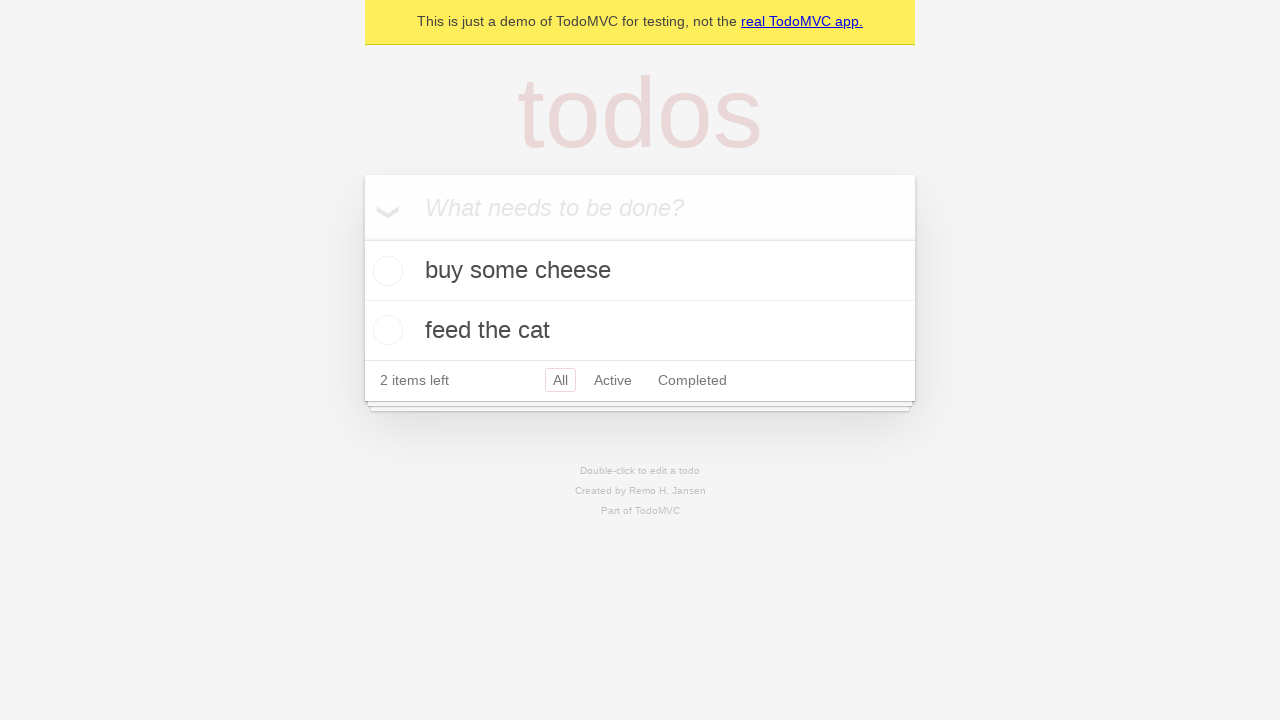

Filled todo input with 'book a doctors appointment' on internal:attr=[placeholder="What needs to be done?"i]
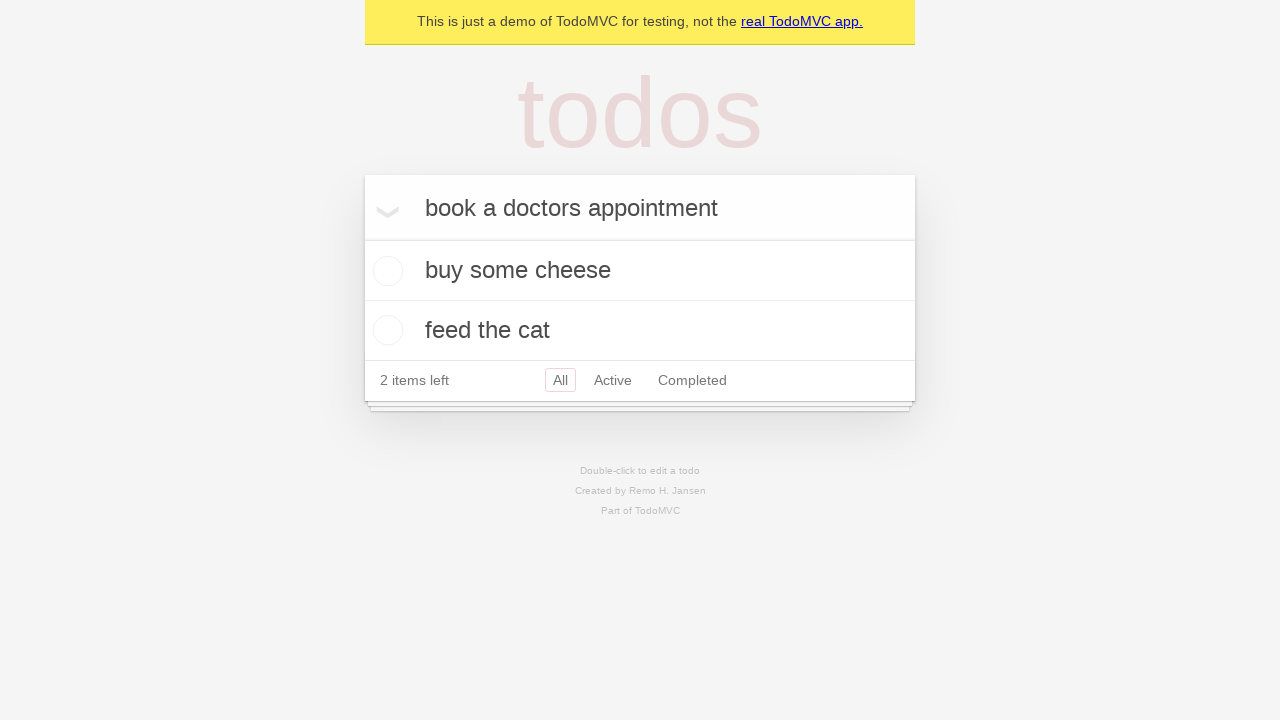

Pressed Enter to add third todo on internal:attr=[placeholder="What needs to be done?"i]
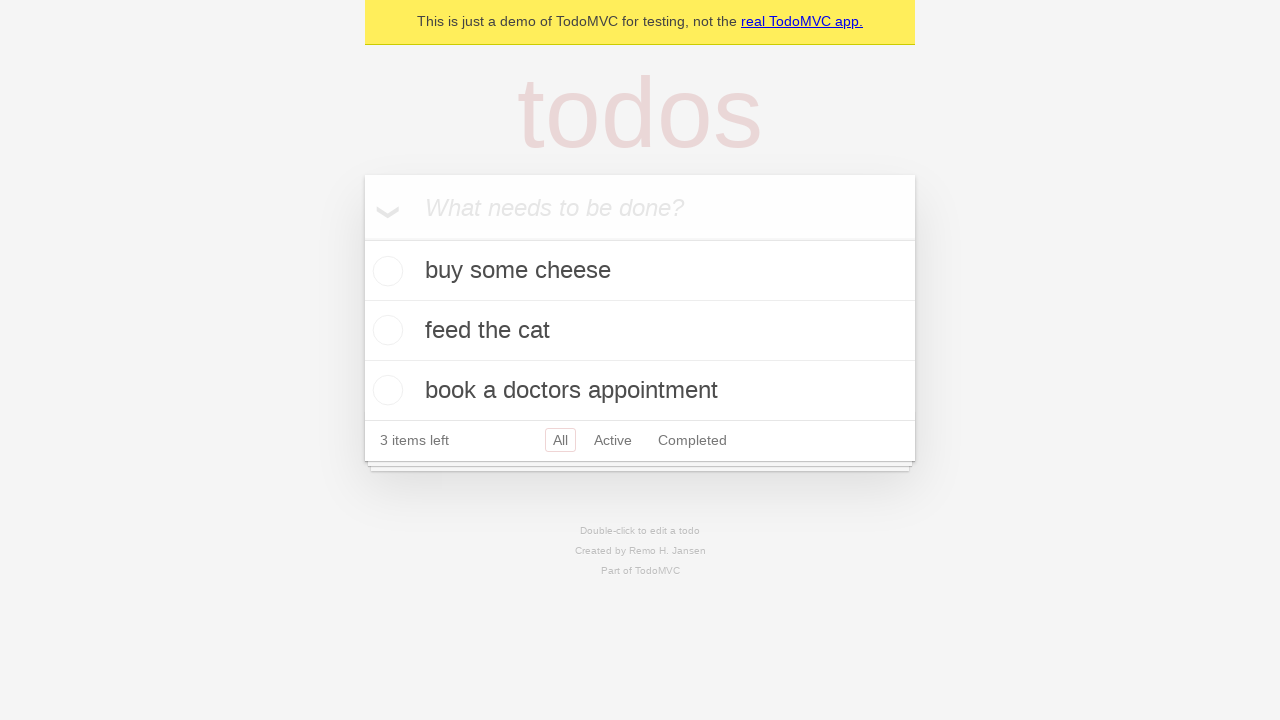

Waited for all 3 todo items to load
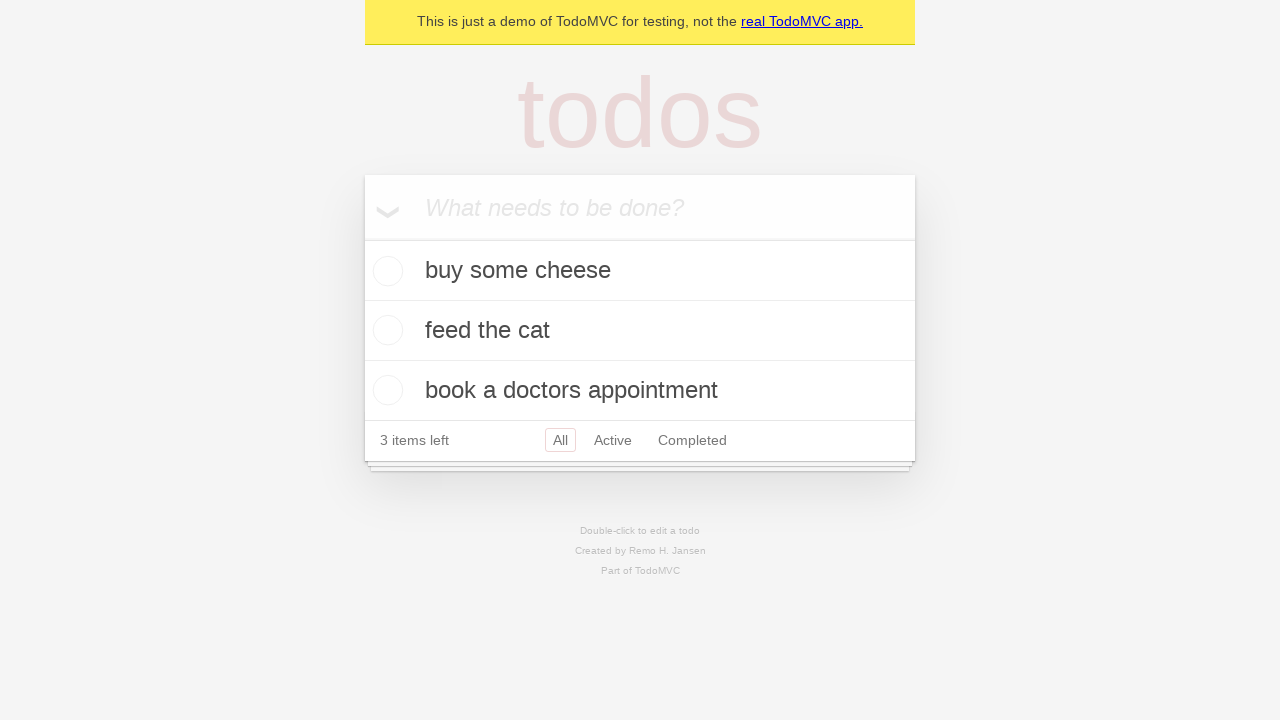

Clicked 'Mark all as complete' checkbox to complete all todos at (362, 238) on internal:label="Mark all as complete"i
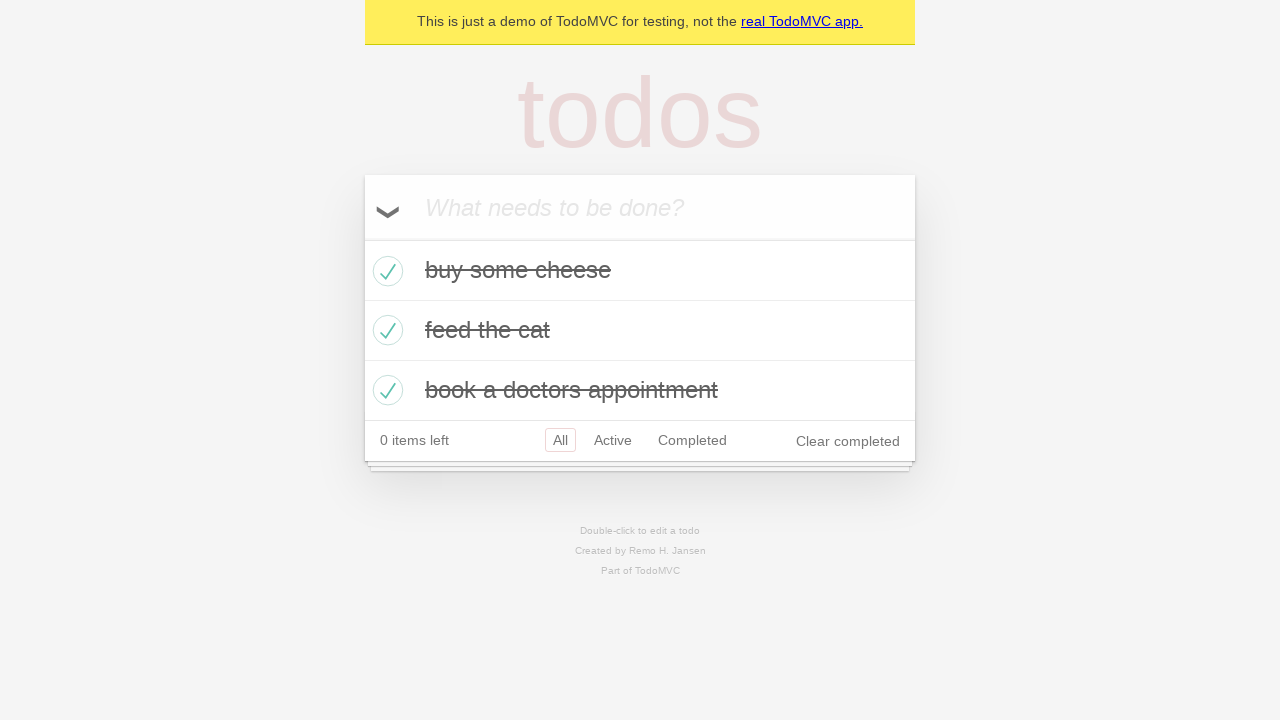

Unchecked the first todo item to mark it incomplete at (385, 271) on internal:testid=[data-testid="todo-item"s] >> nth=0 >> internal:role=checkbox
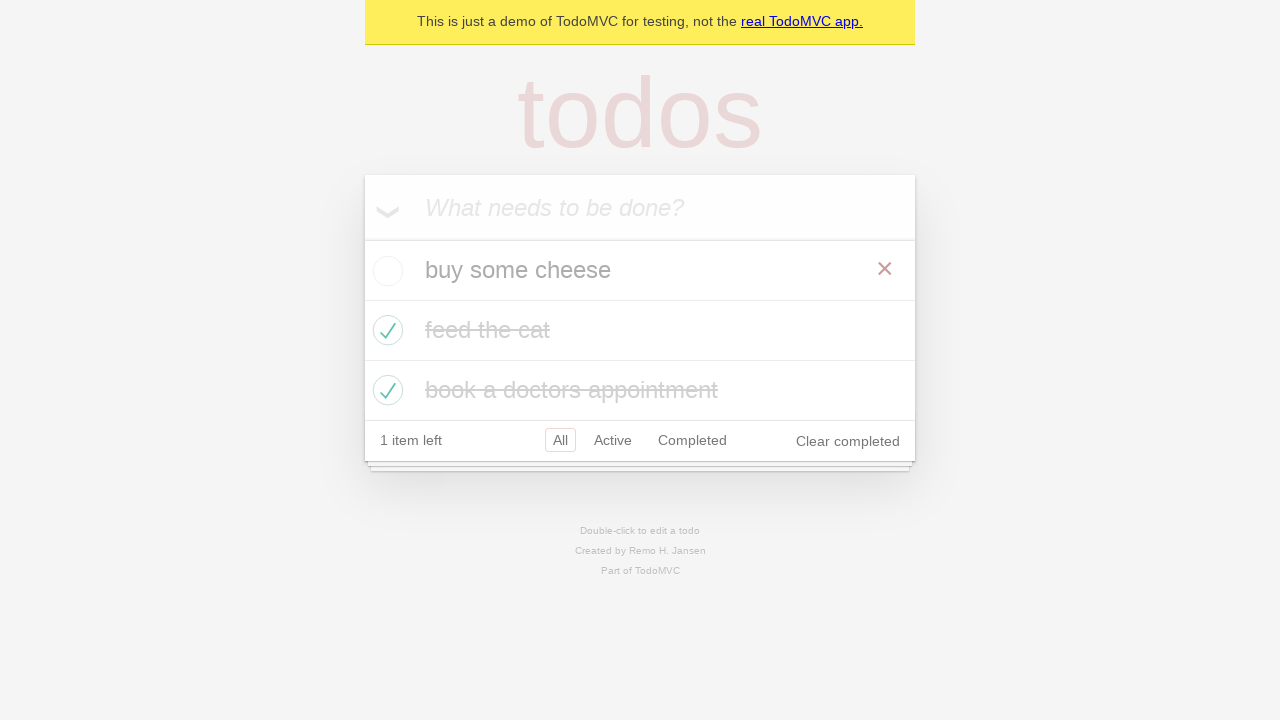

Checked the first todo item again to mark it complete at (385, 271) on internal:testid=[data-testid="todo-item"s] >> nth=0 >> internal:role=checkbox
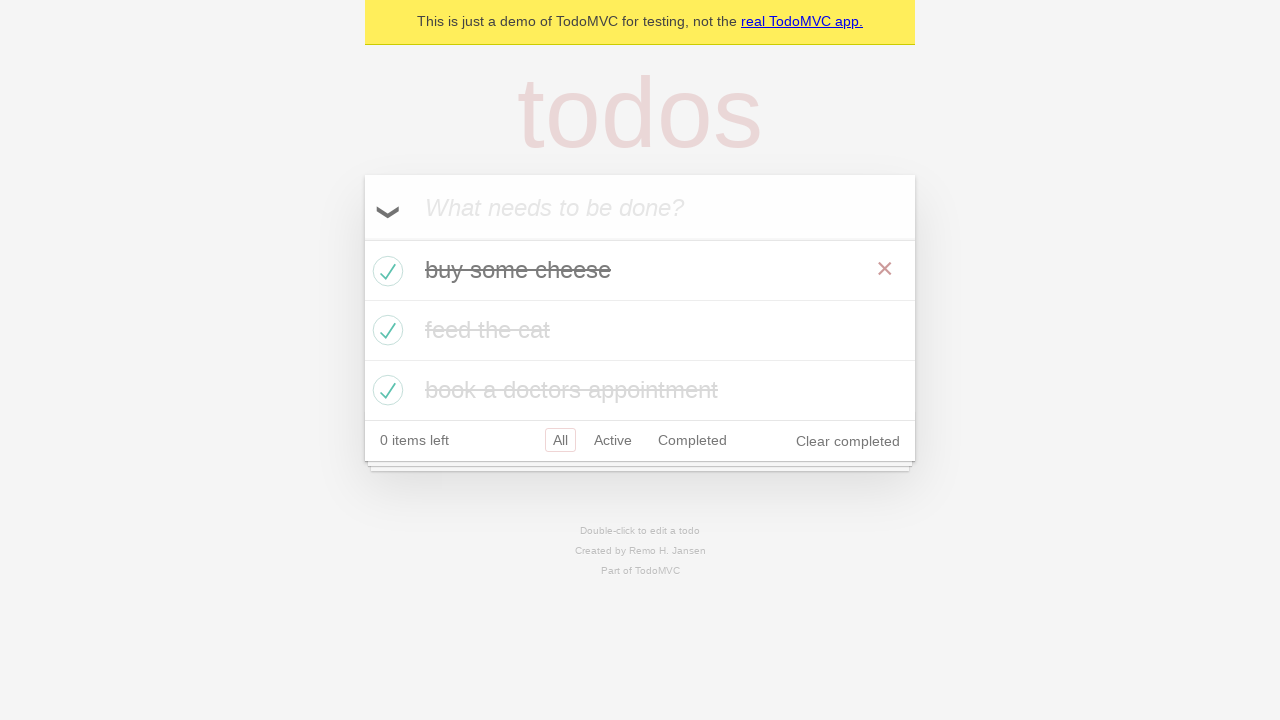

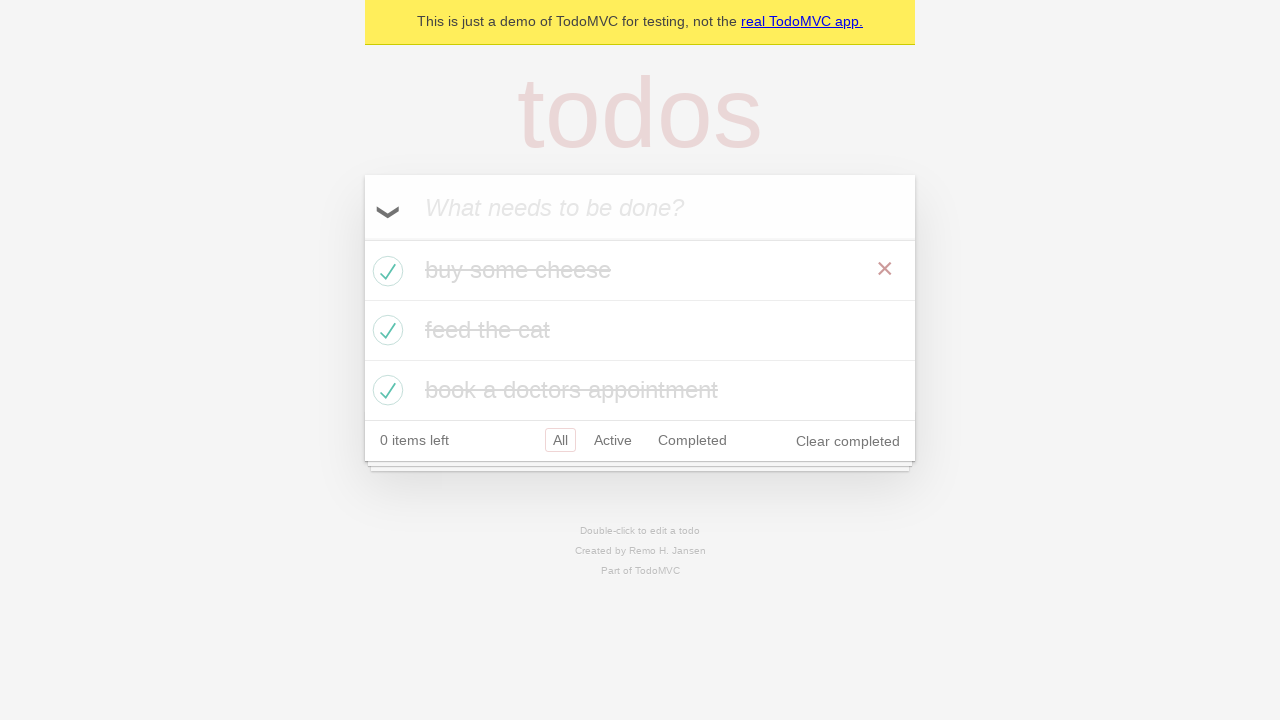